Tests the WebTables functionality on DemoQA by adding a new record to the table, verifying it was added via email field, editing the salary field, verifying the update, and deleting an existing record.

Starting URL: https://demoqa.com/

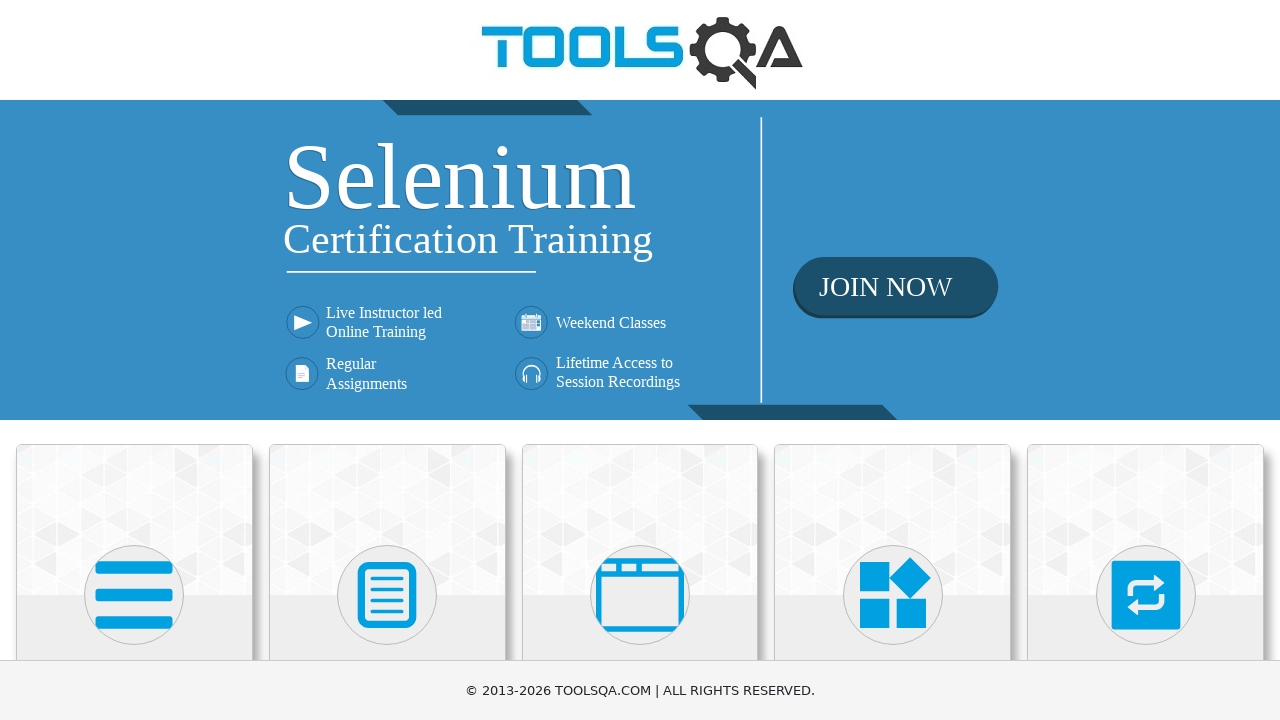

Scrolled down 500px to view Elements section
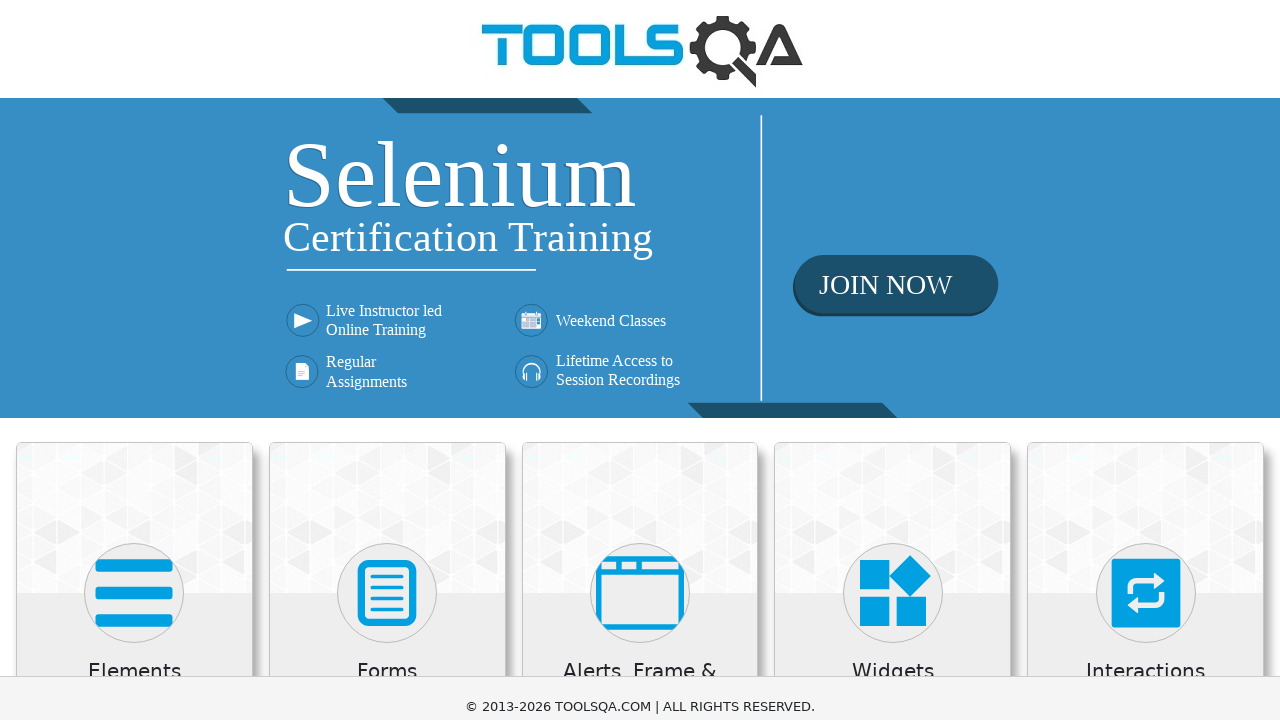

Clicked on Elements card at (134, 95) on xpath=(//*[@class='avatar mx-auto white'])[1]
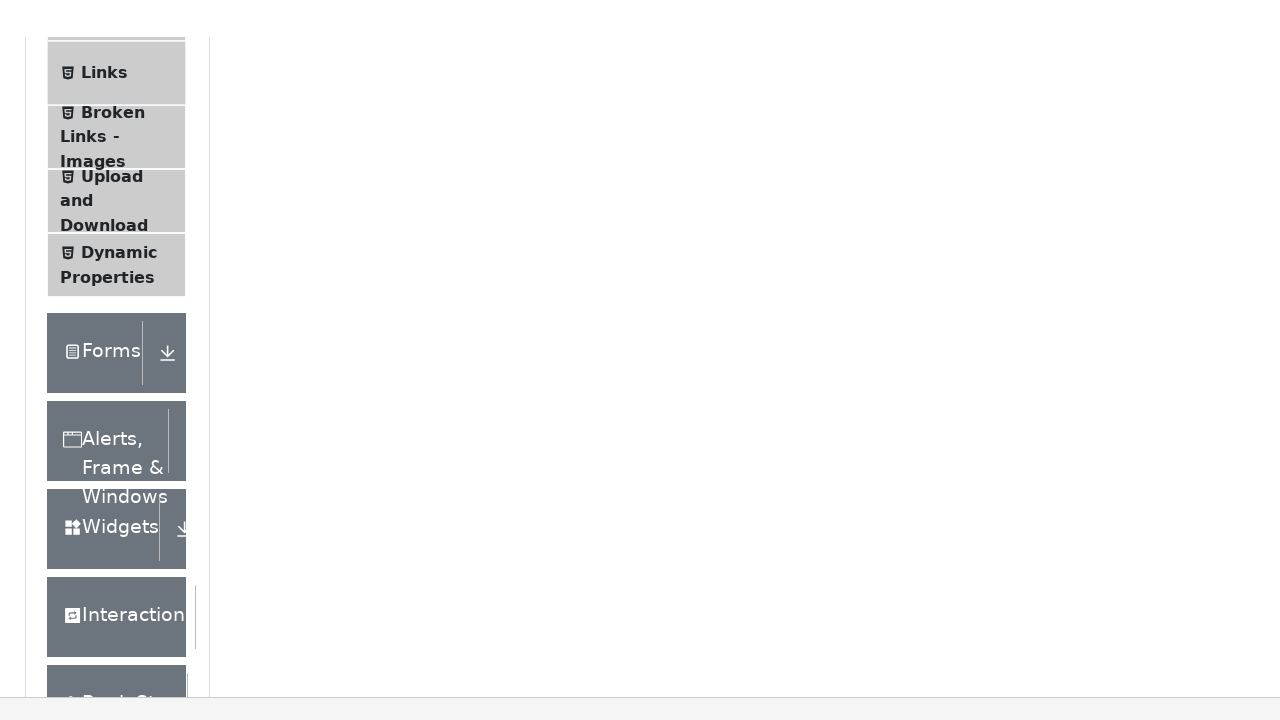

Scrolled down an additional 100px
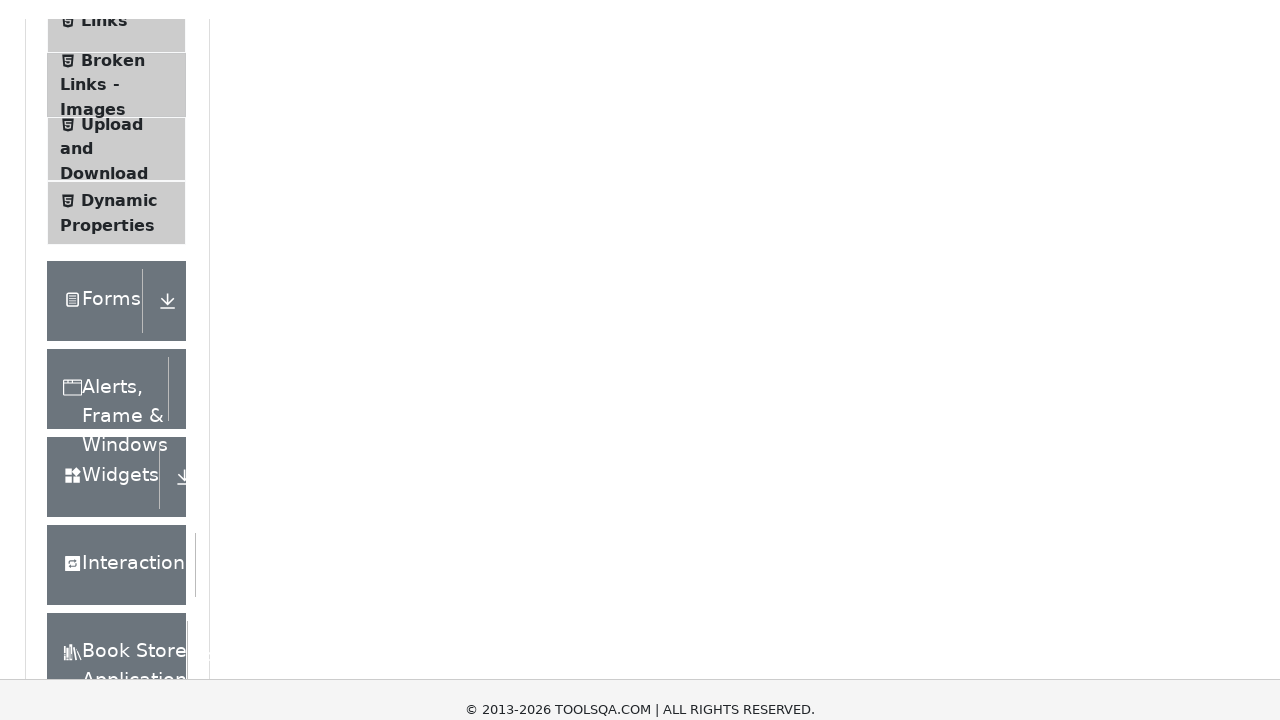

Clicked on Web Tables menu item at (100, 348) on xpath=(//*[@class='text'])[4]
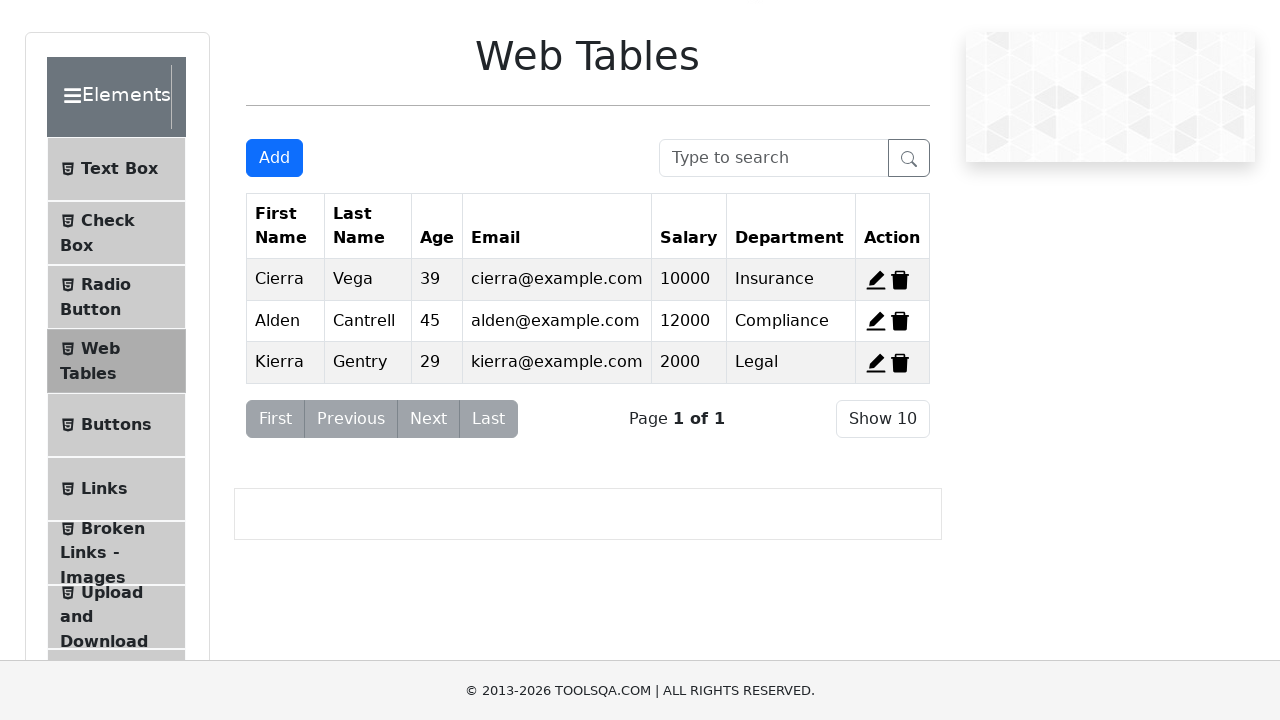

Clicked Add New Record button to open registration form at (274, 158) on #addNewRecordButton
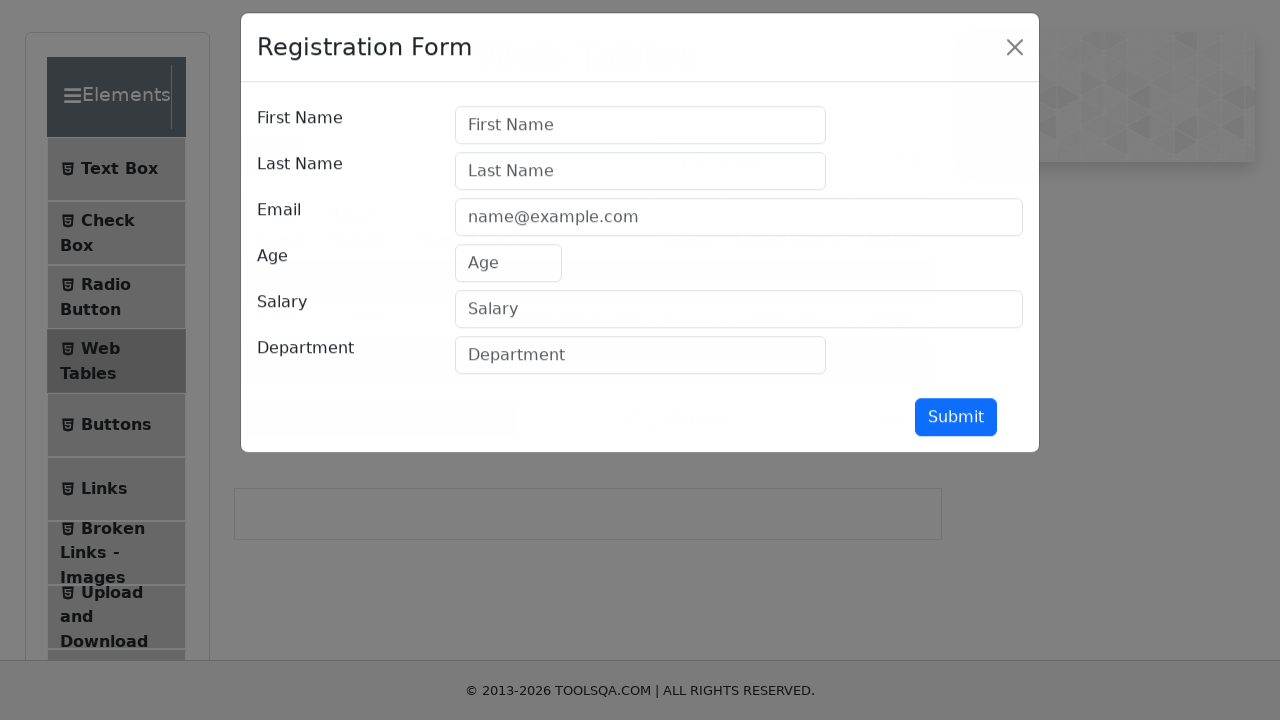

Filled first name field with 'username' on #firstName
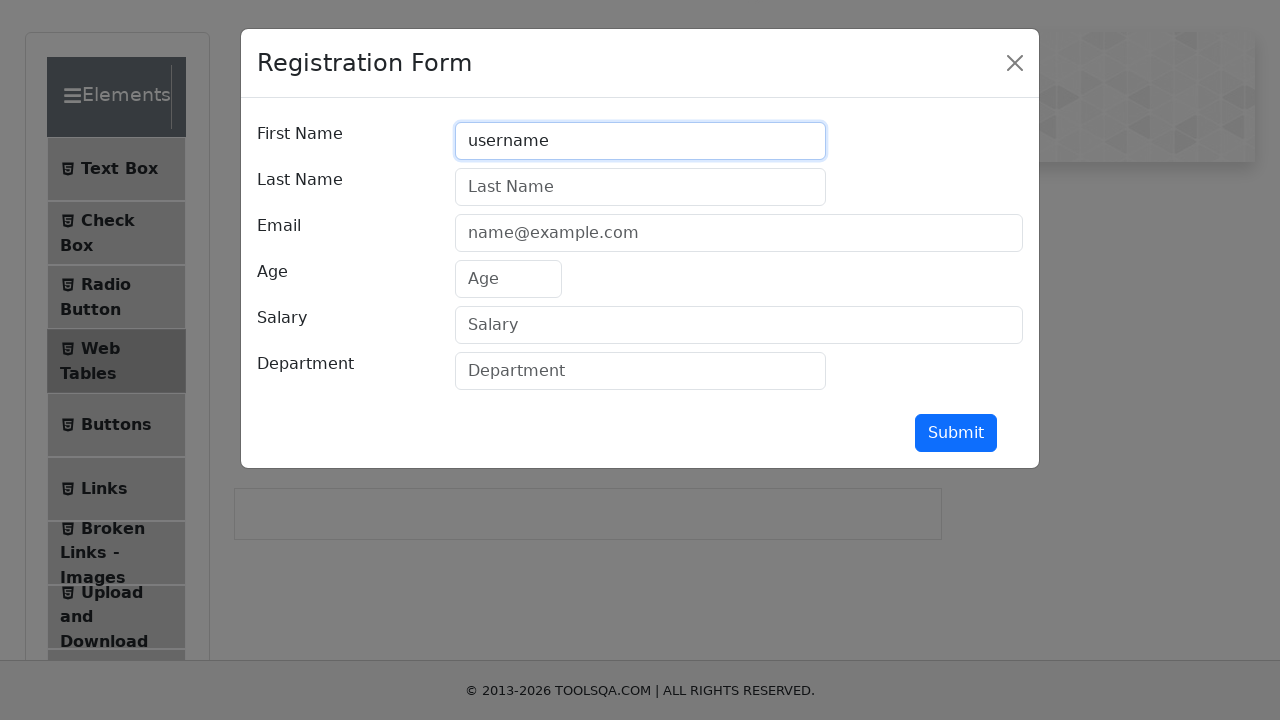

Filled last name field with 'lastname1' on #lastName
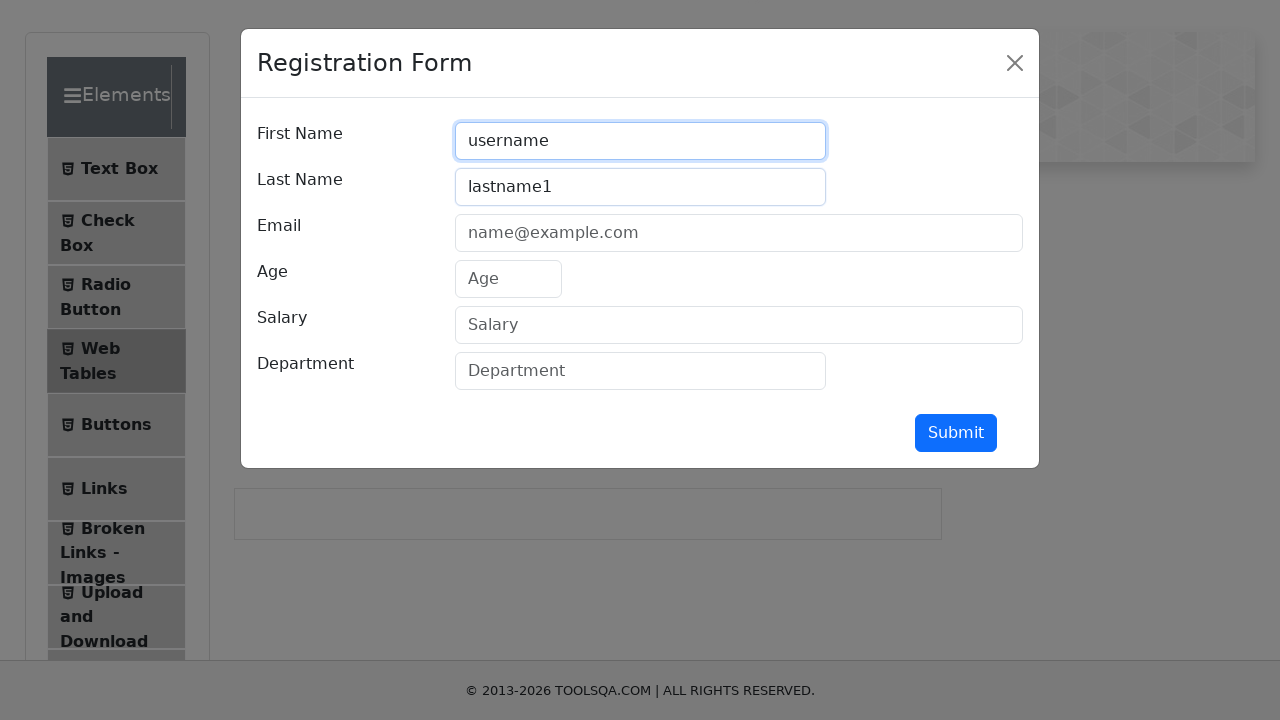

Filled email field with 'abc@gmail.com' on #userEmail
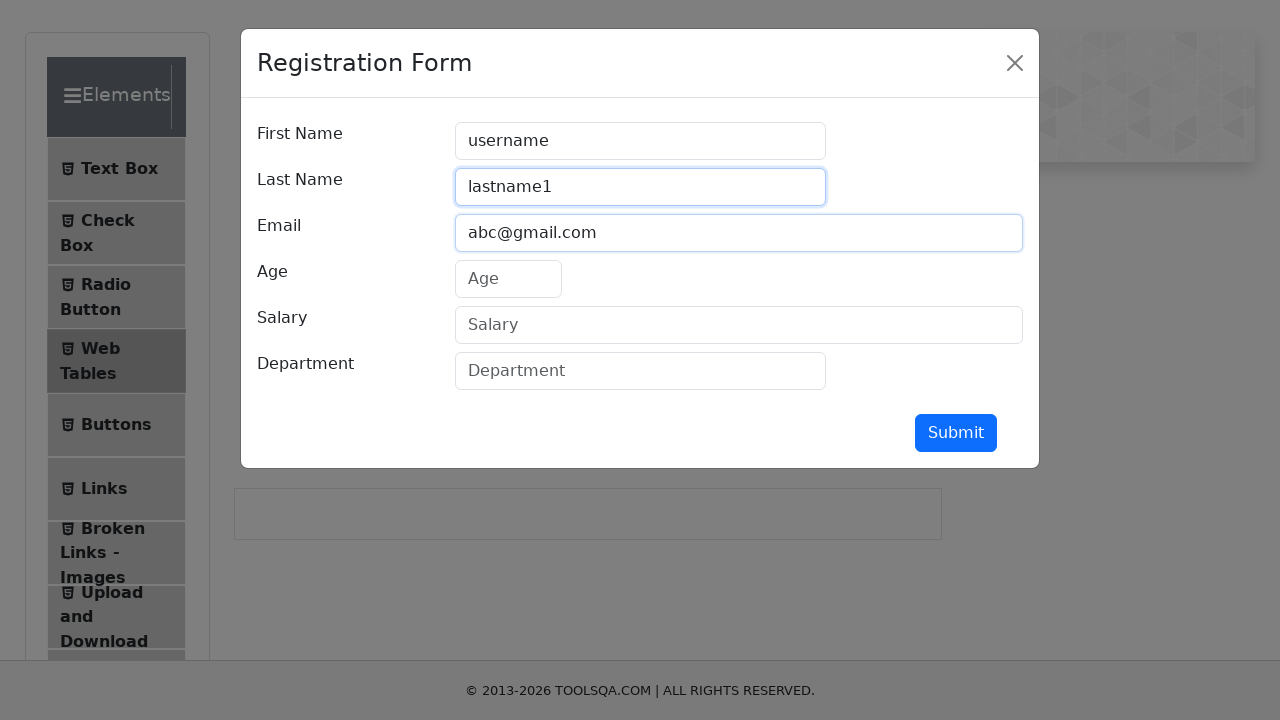

Filled age field with '30' on #age
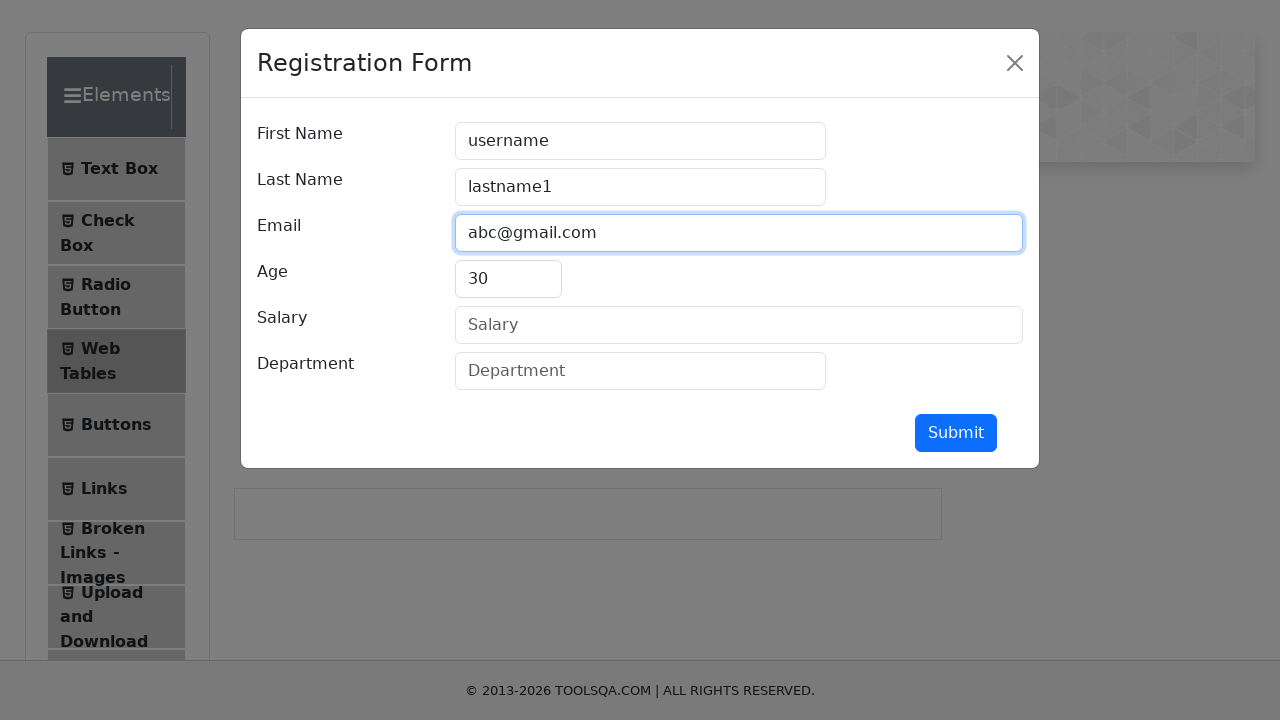

Filled salary field with '10000' on #salary
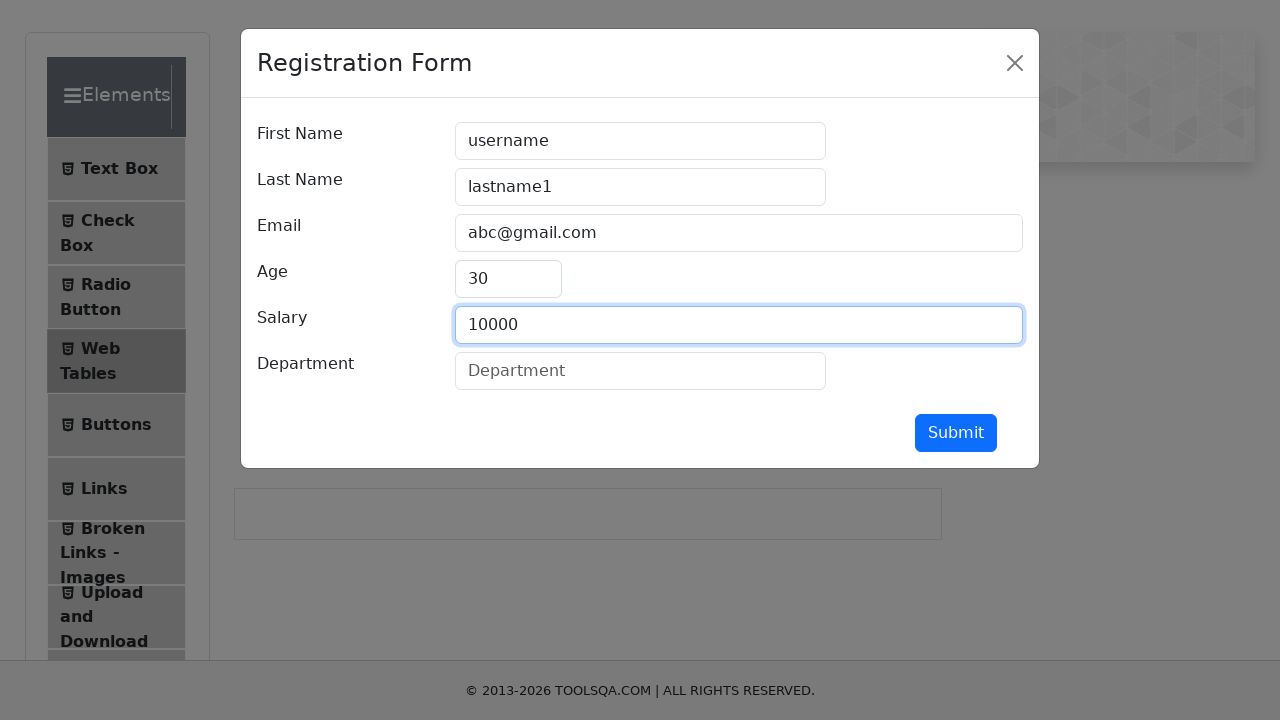

Filled department field with 'IT' on #department
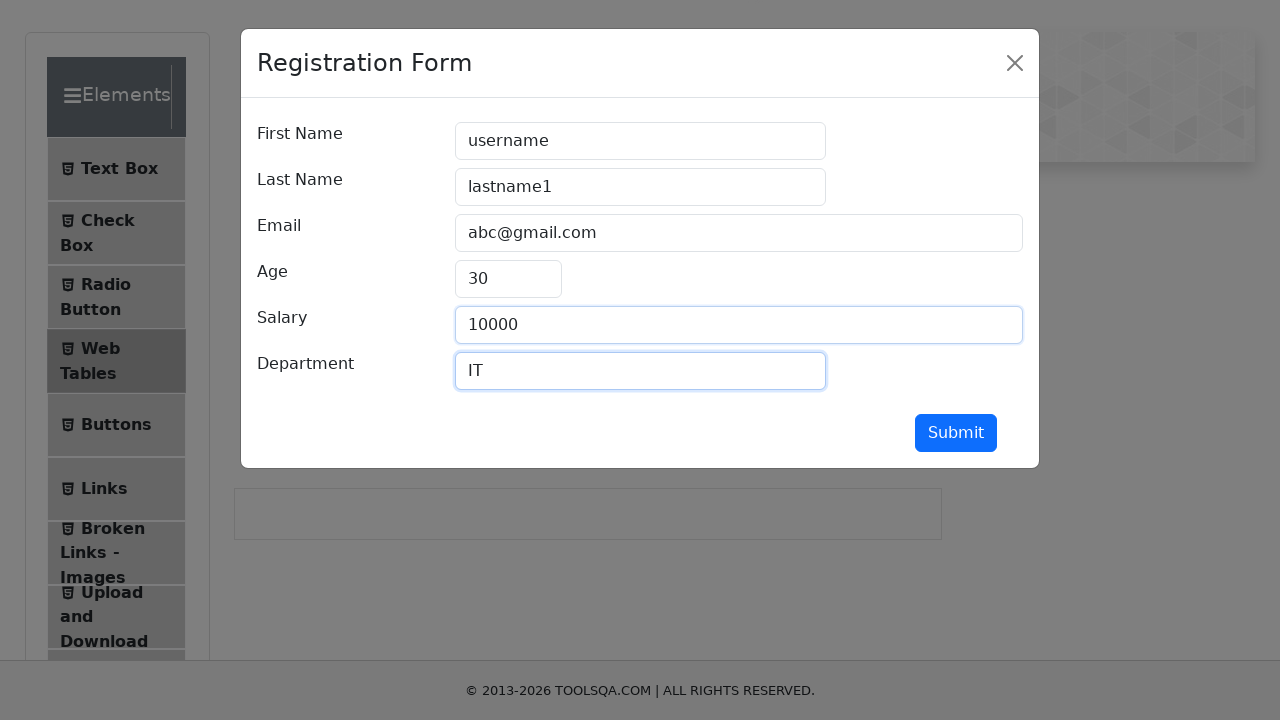

Clicked submit button to add new record at (956, 433) on #submit
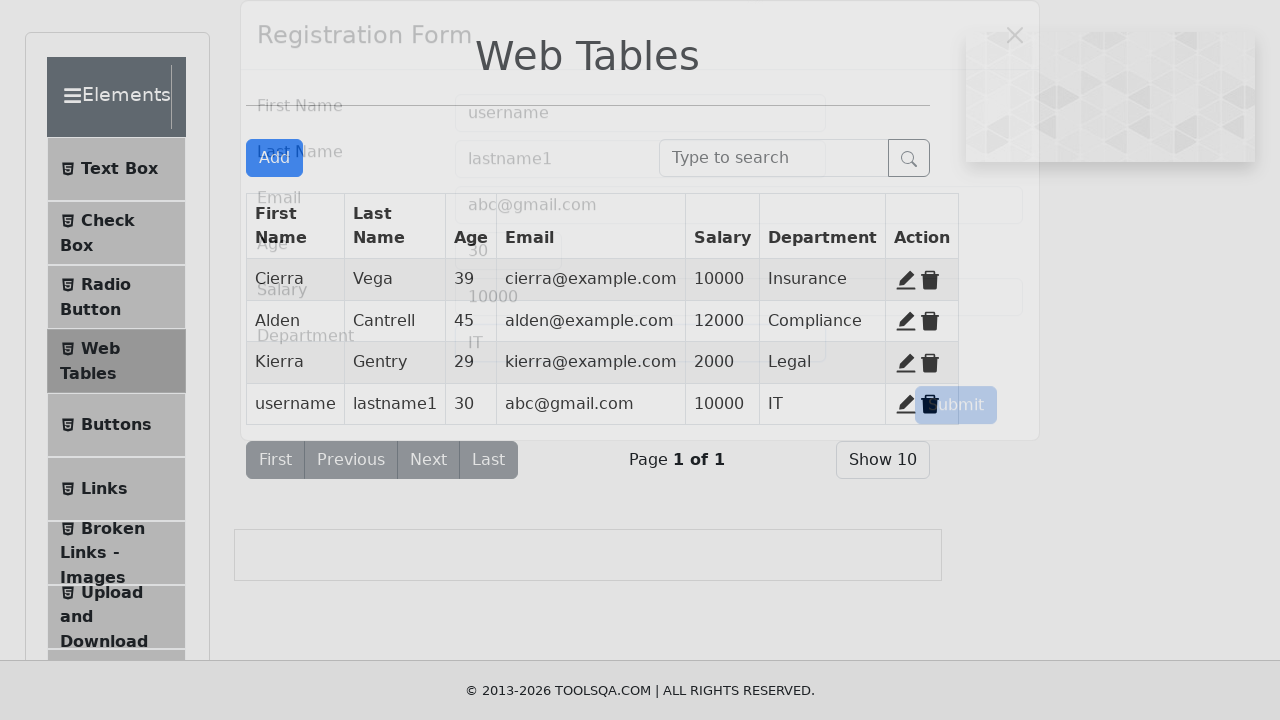

Scrolled down 200px to view the newly added record
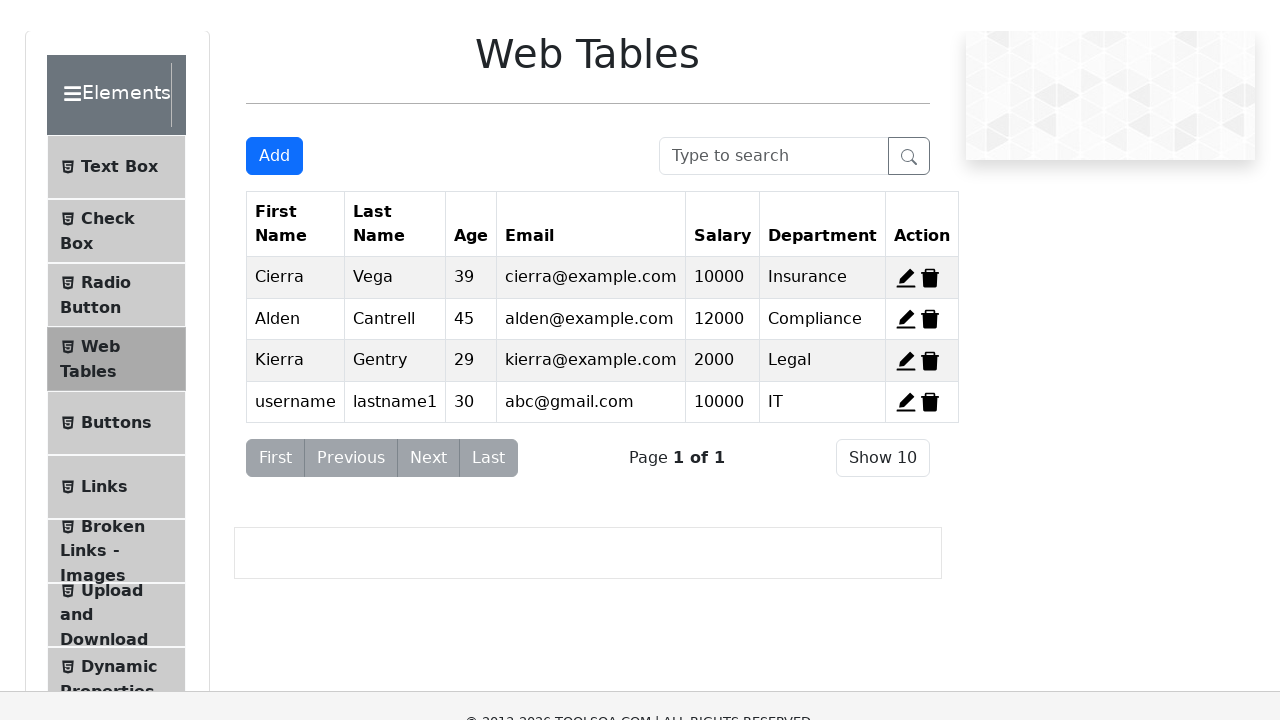

Verified new record was added by confirming email 'abc@gmail.com' is visible
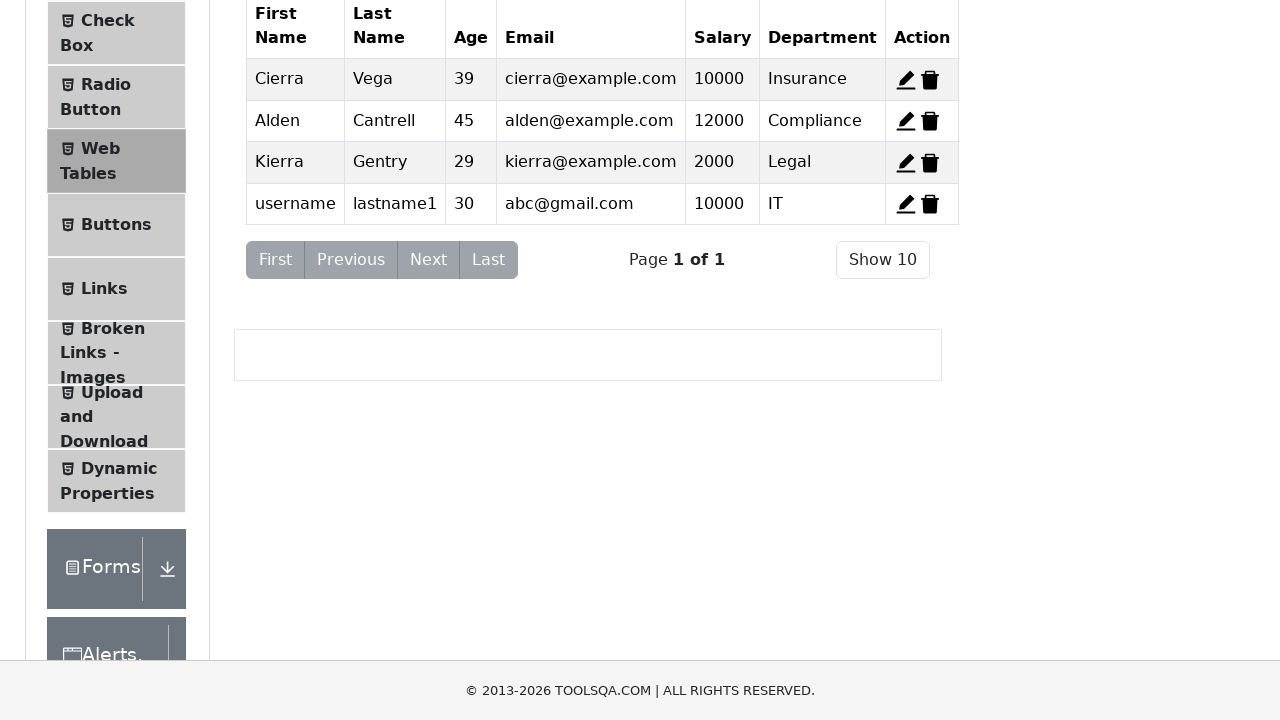

Clicked edit button for record 4 at (906, 204) on #edit-record-4
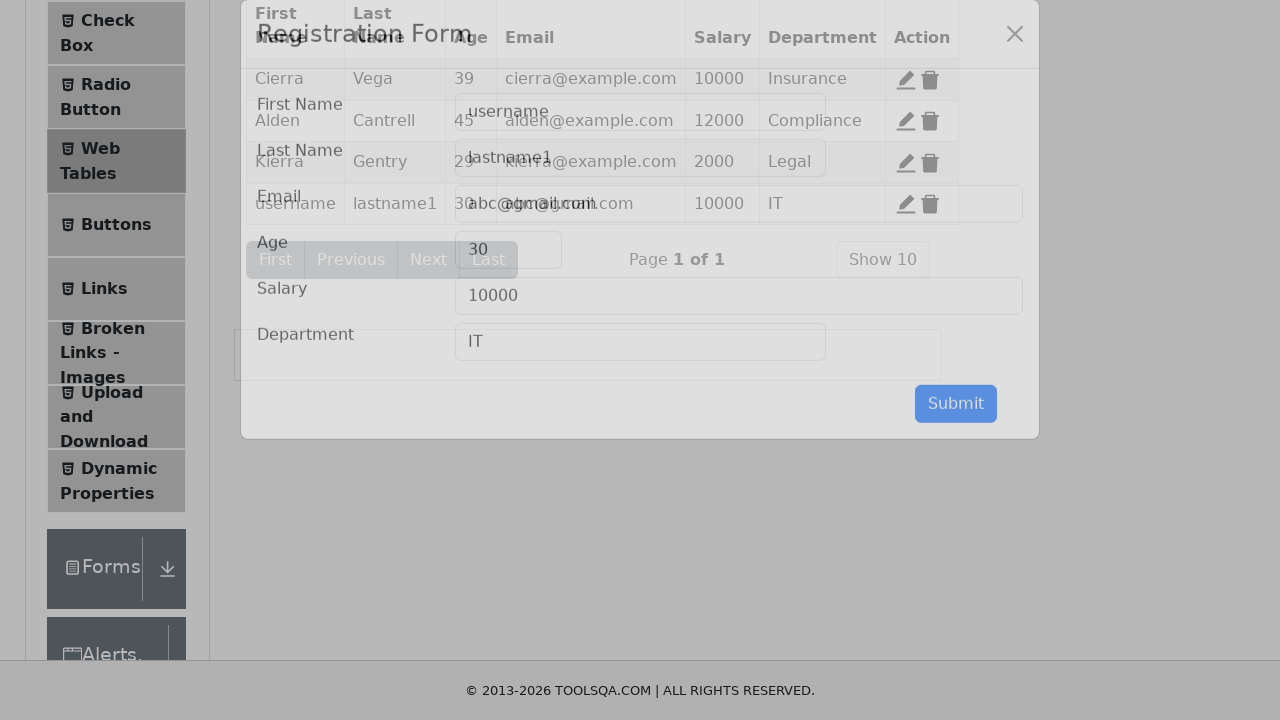

Cleared salary field on #salary
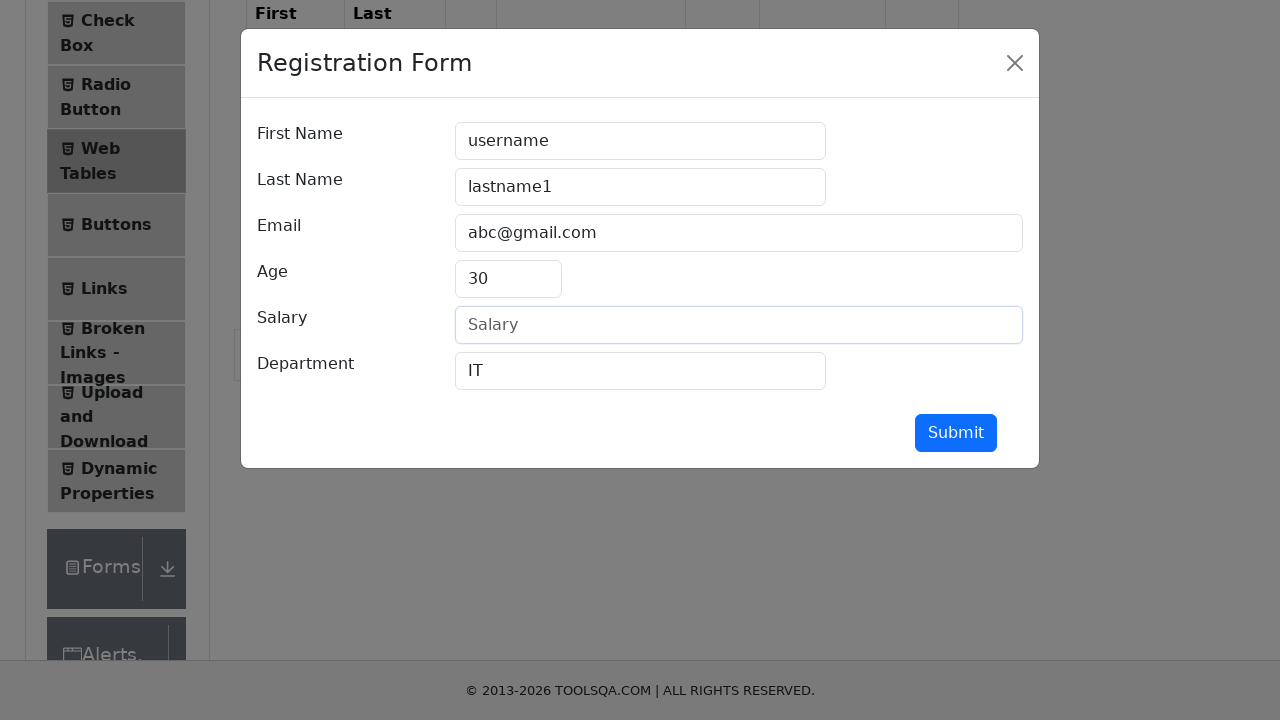

Filled salary field with '15000' on #salary
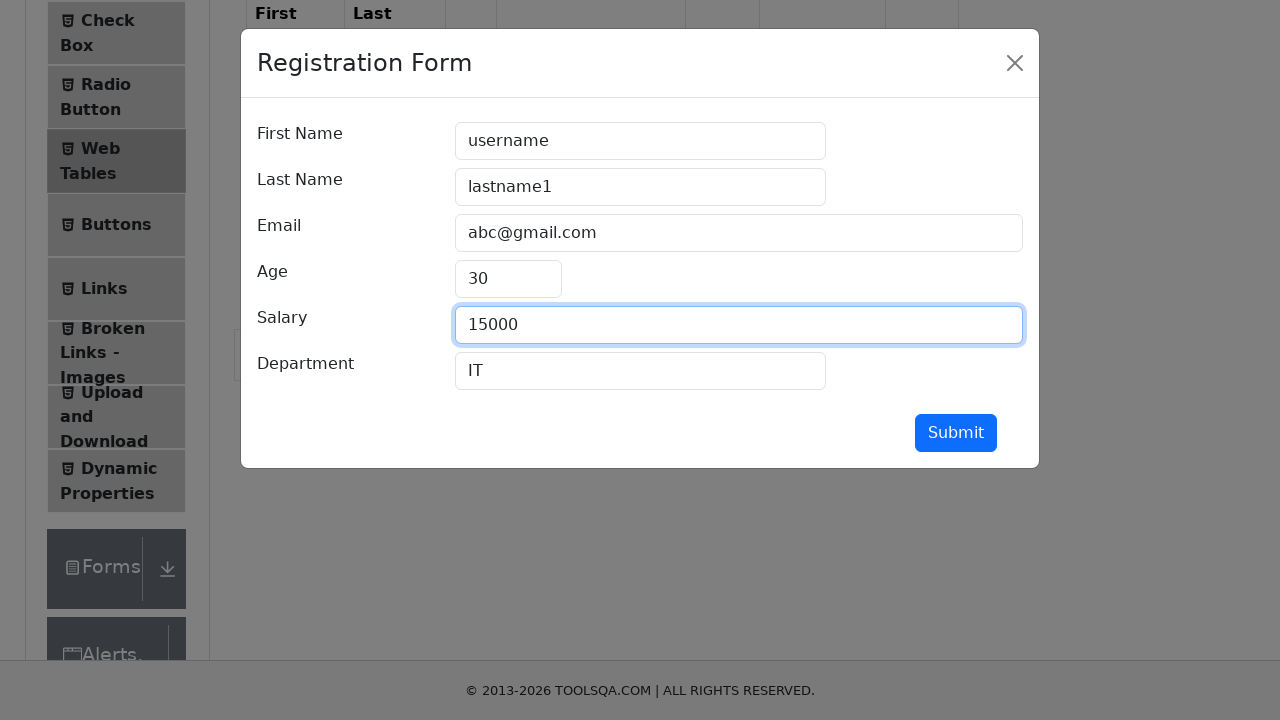

Clicked submit button to update salary to 15000 at (956, 433) on #submit
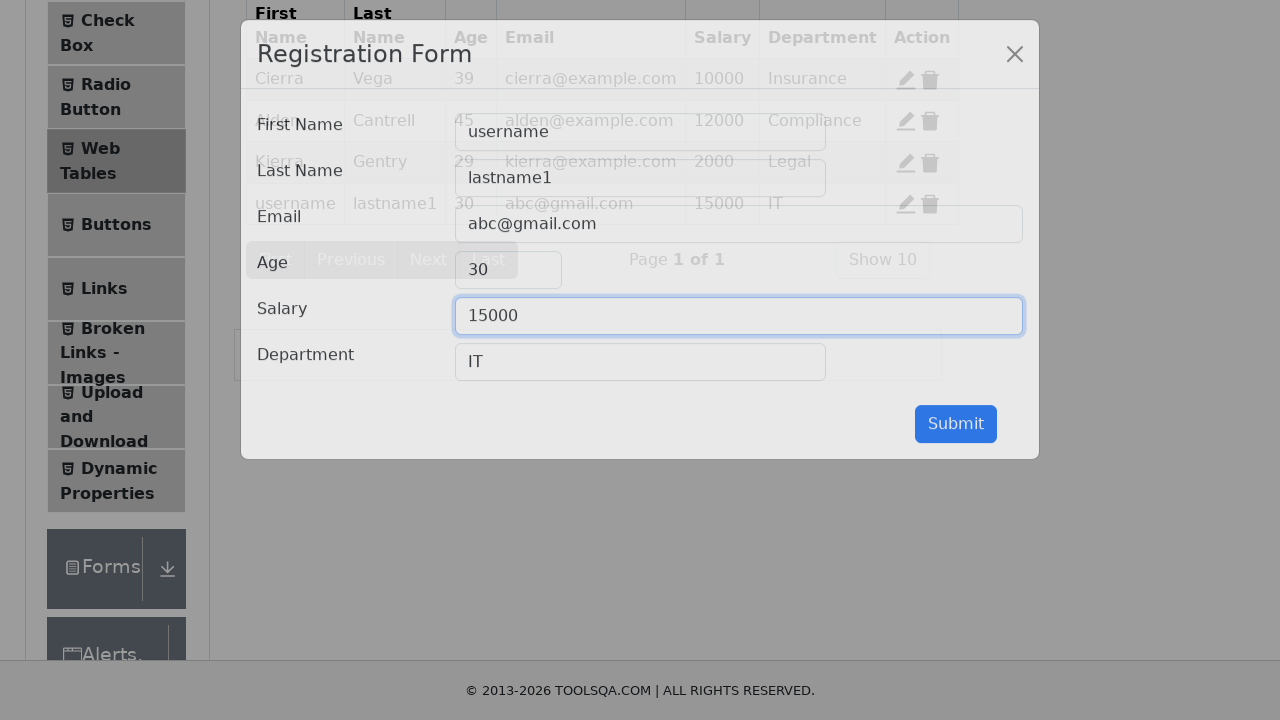

Verified salary was updated to '15000' by confirming value is visible
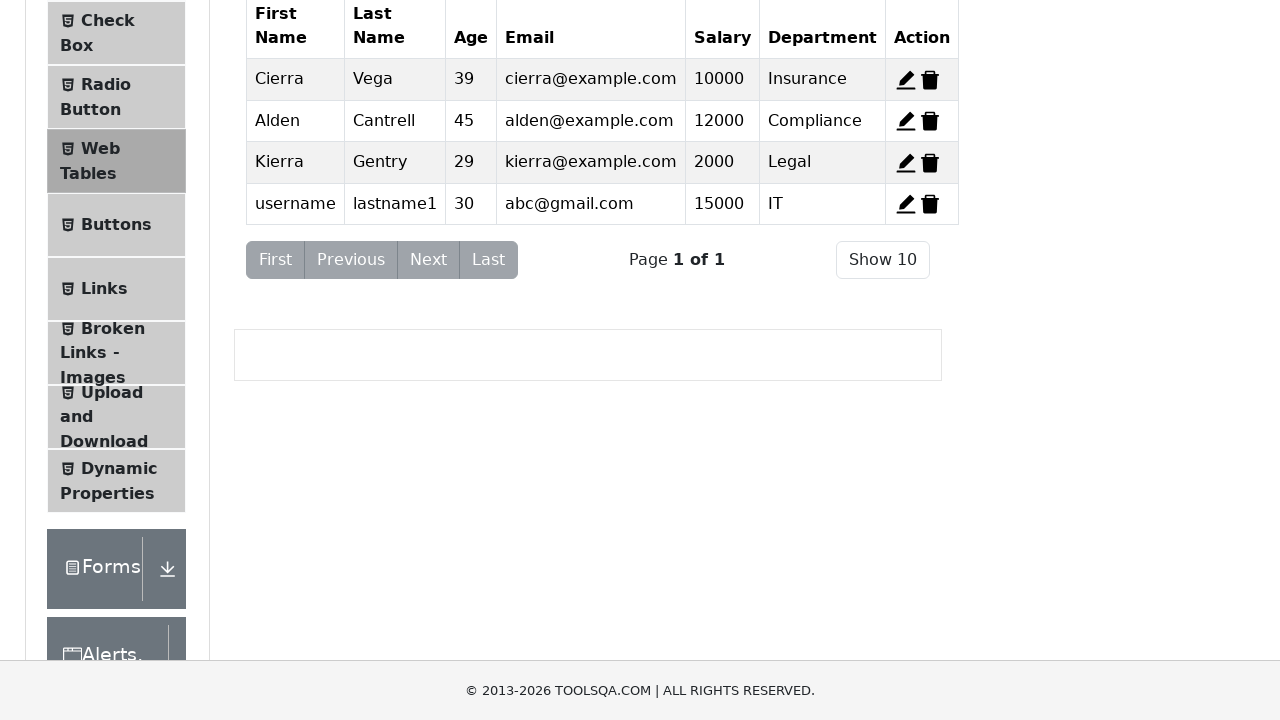

Clicked delete button for record 2 (Alden) at (930, 121) on #delete-record-2
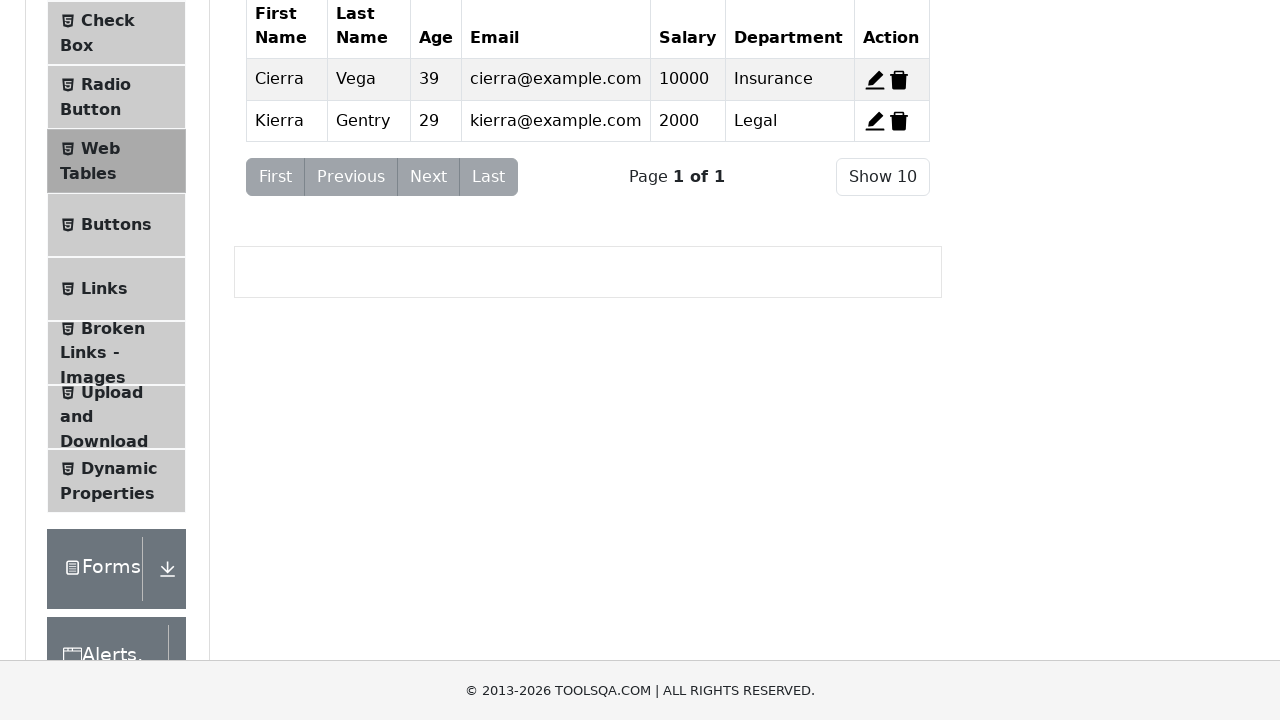

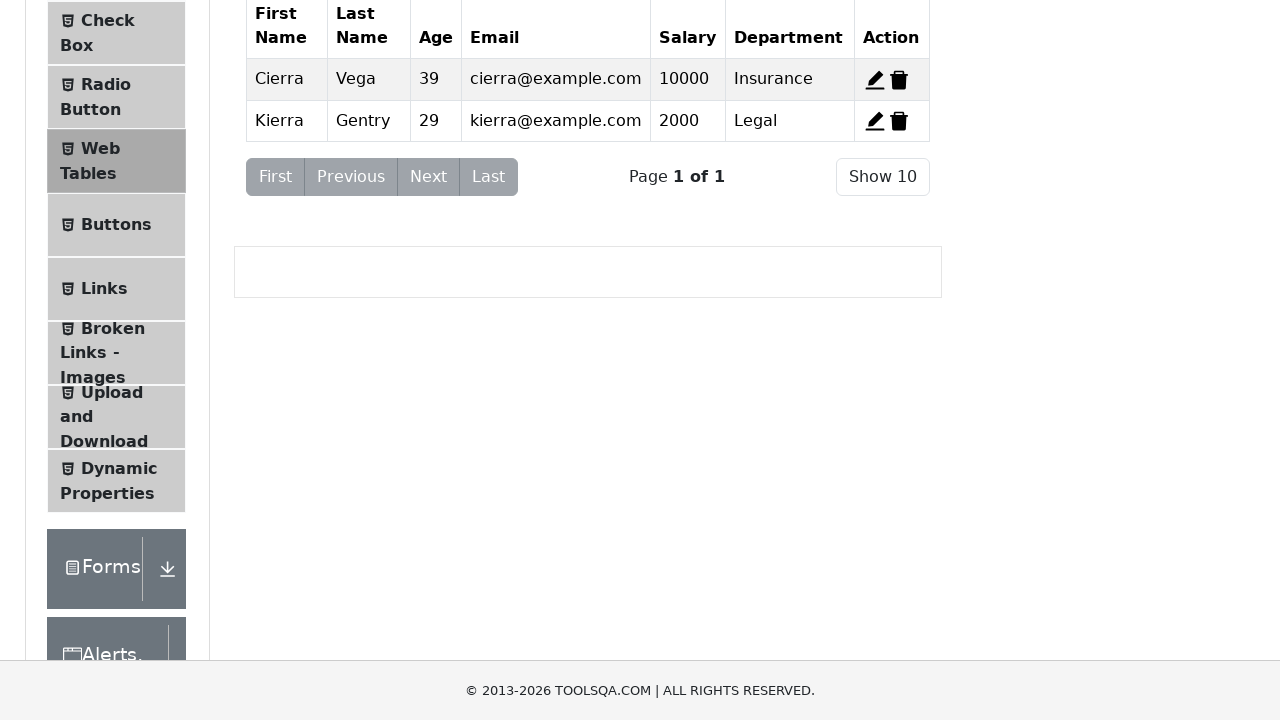